Tests a registration form by filling in first name, last name, and email fields, then submitting the form

Starting URL: http://suninjuly.github.io/registration1.html

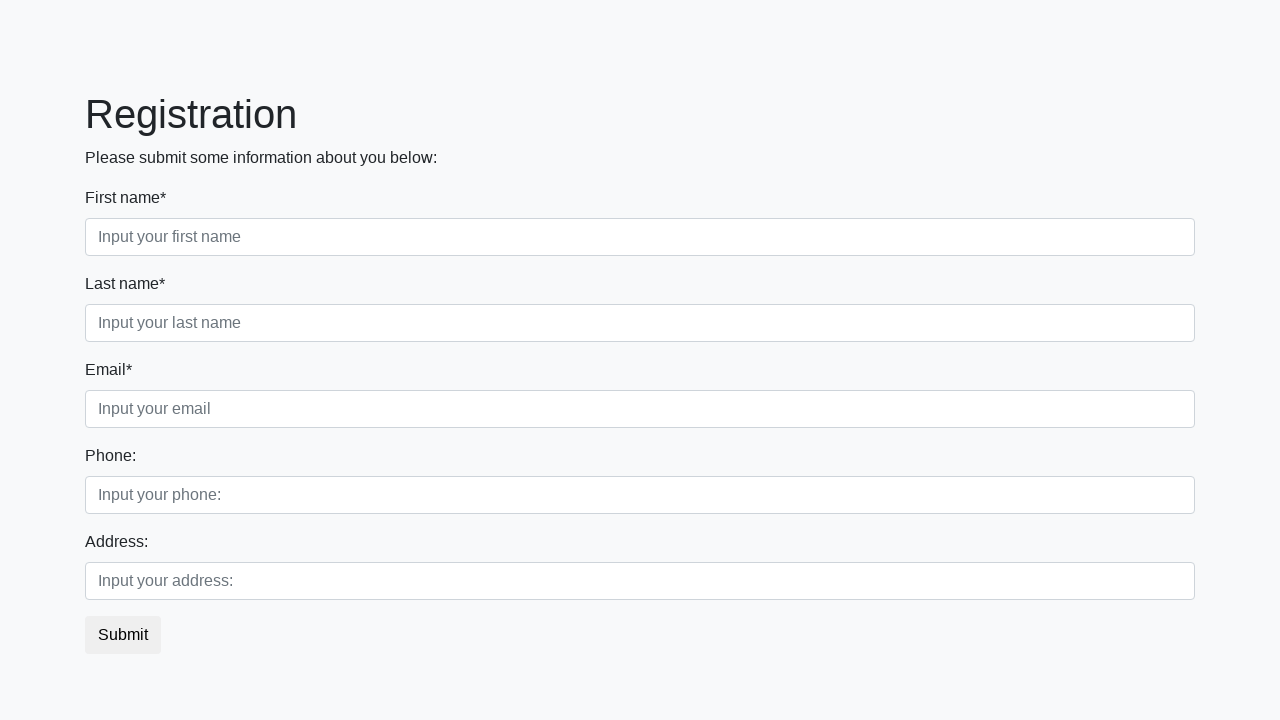

Filled first name field with 'Ivan' on .first_block .first_class input
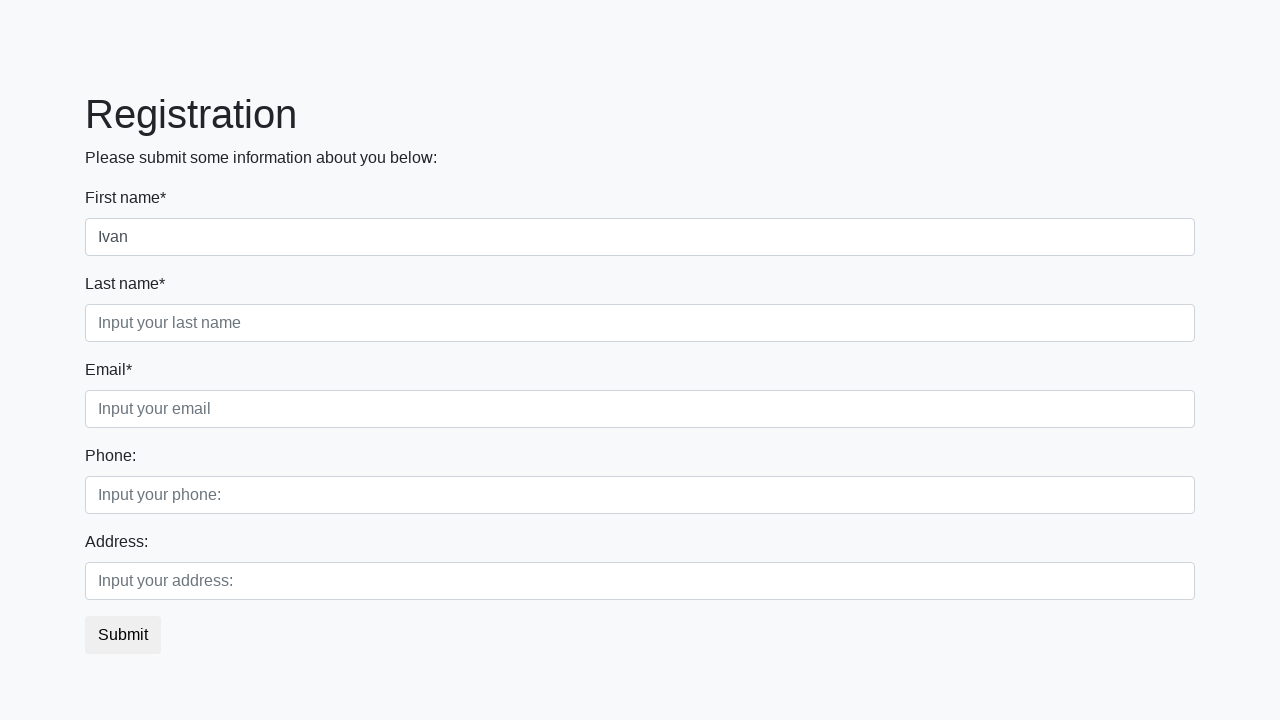

Filled last name field with 'Ivanov' on .first_block .second_class input
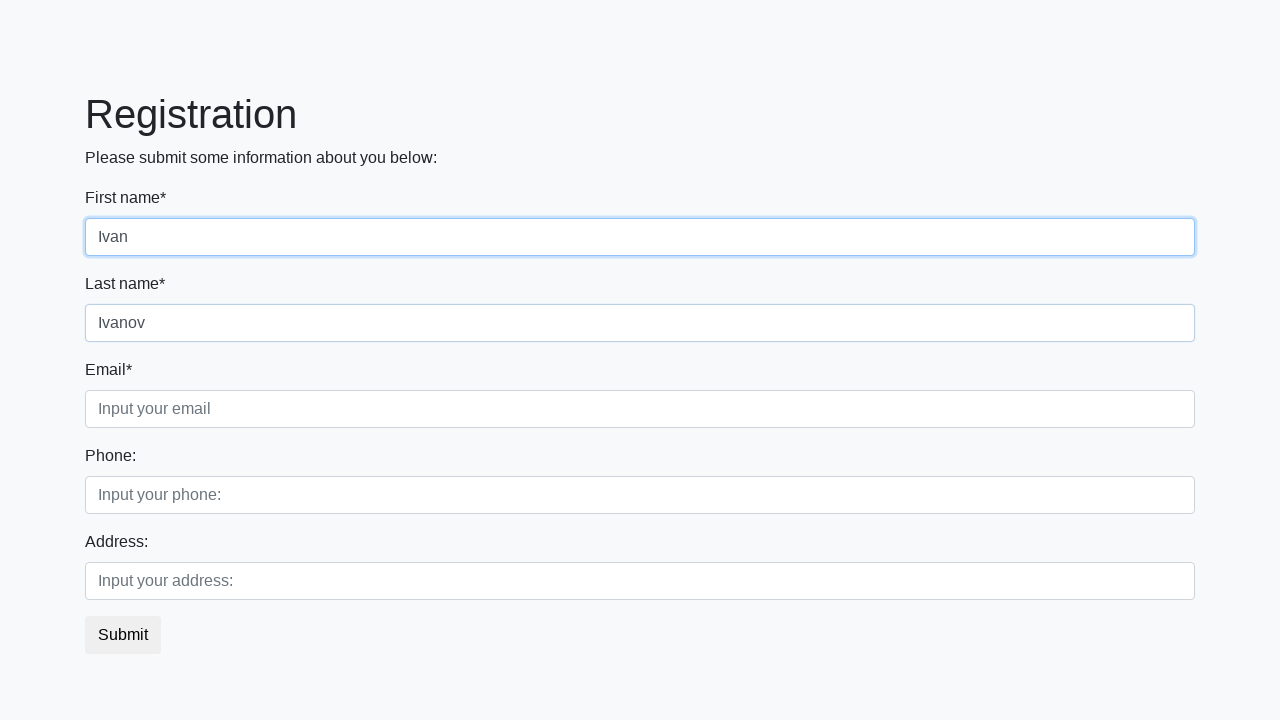

Filled email field with 'ivan@gmail.com' on .first_block .third_class input
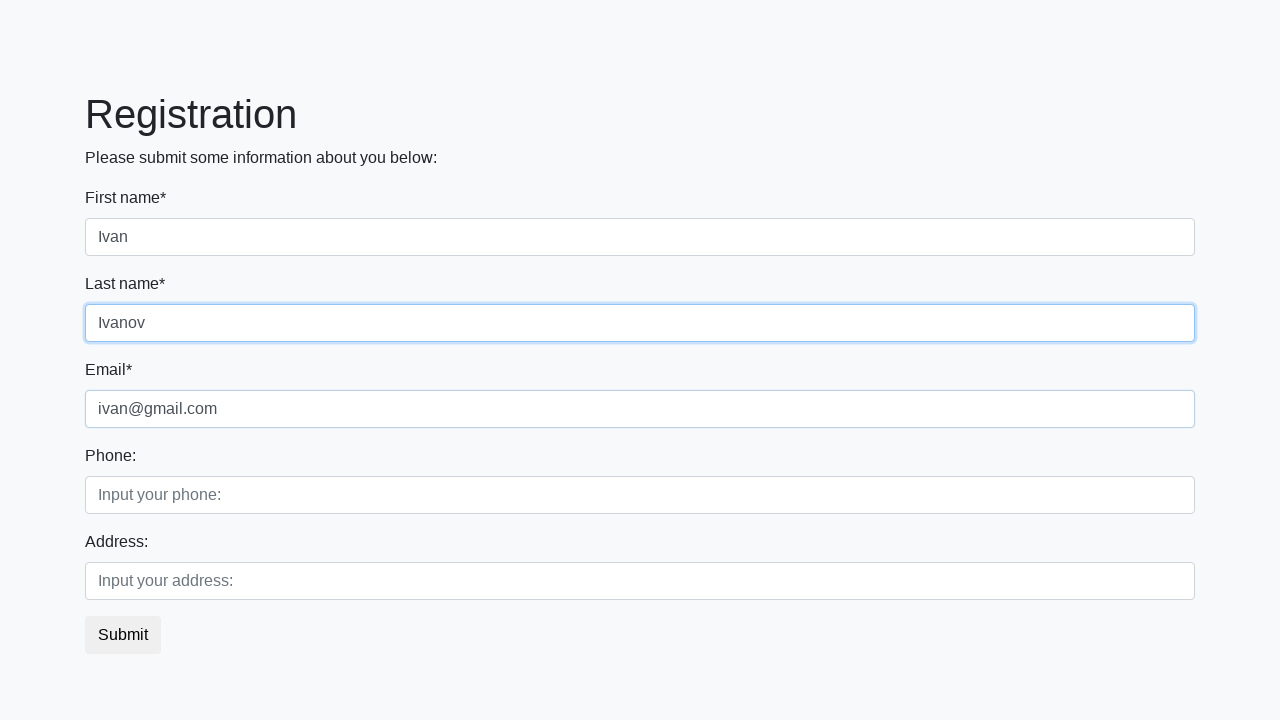

Clicked submit button to submit registration form at (123, 635) on button.btn
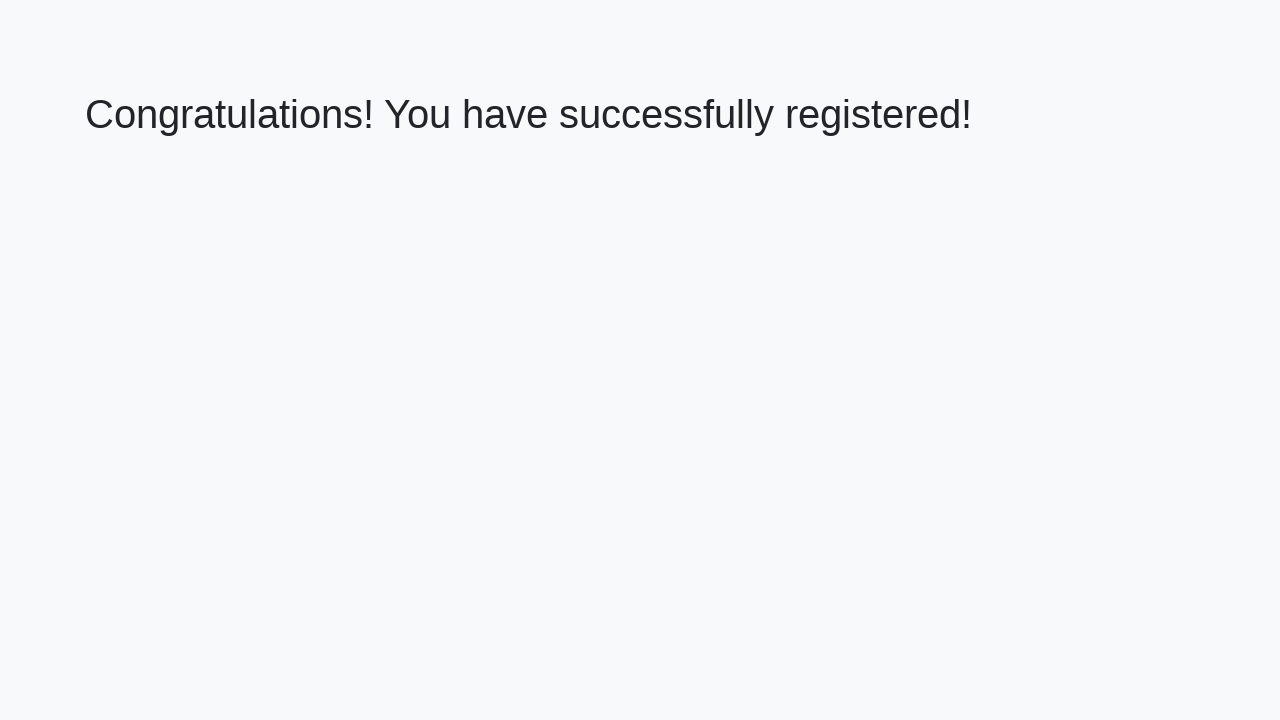

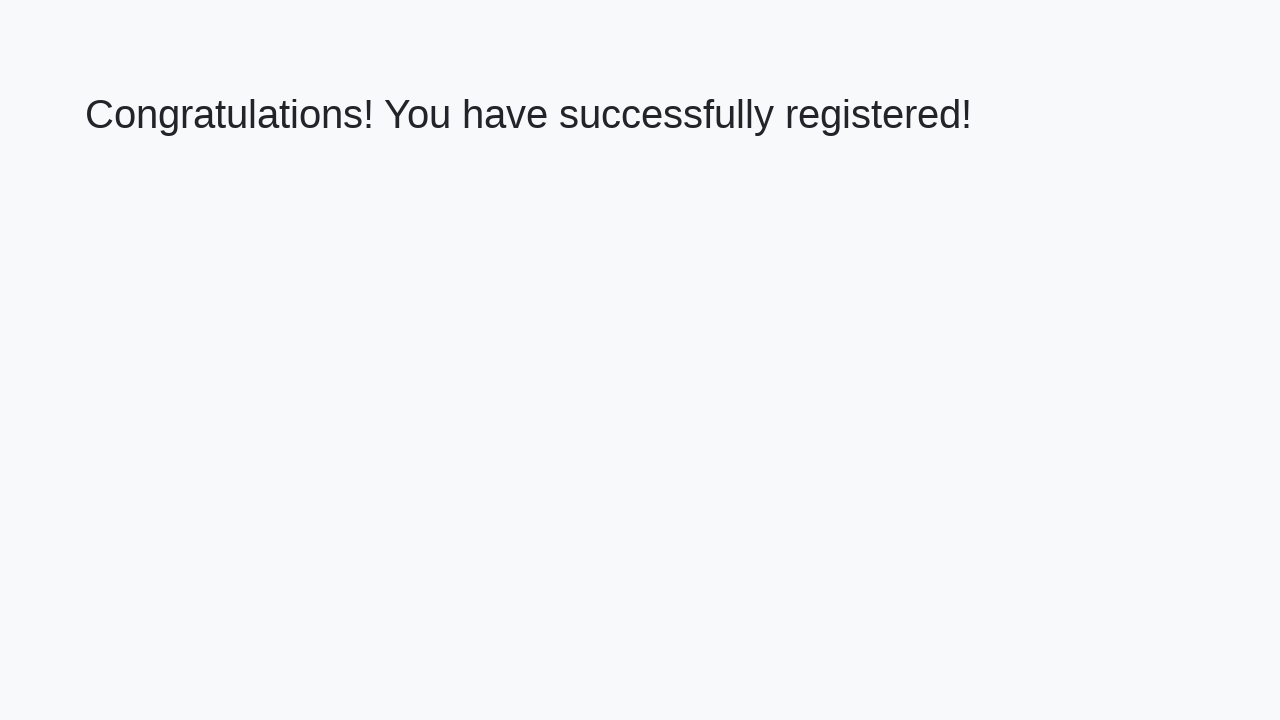